Tests dynamic content functionality by navigating to the Dynamic Content page and clicking on a link with static content parameter

Starting URL: https://the-internet.herokuapp.com/

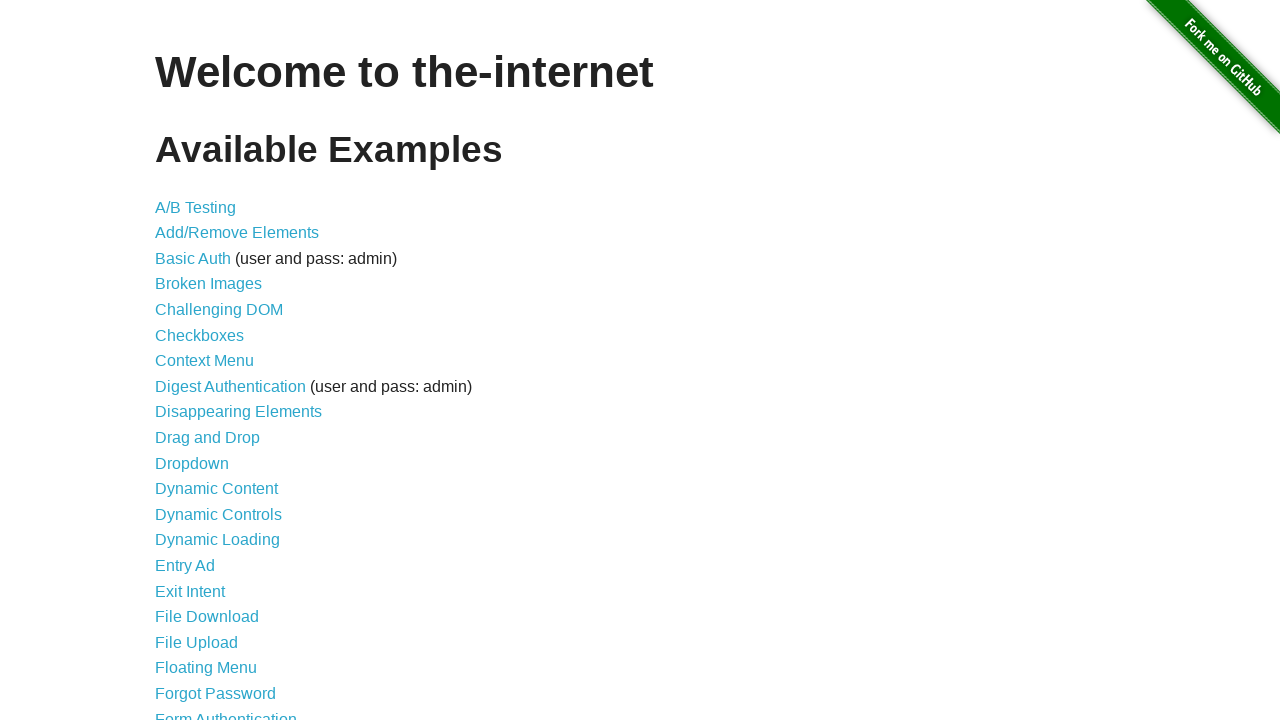

Clicked on Dynamic Content link at (216, 489) on text=Dynamic Content
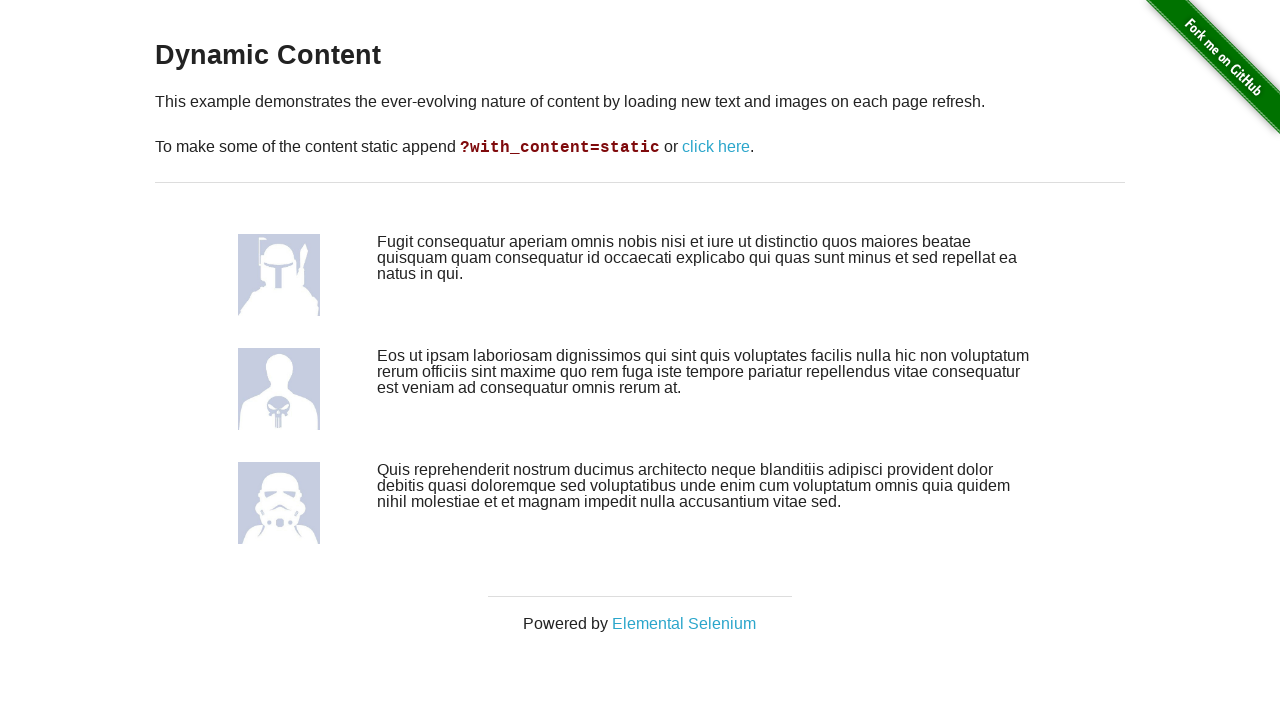

Static content link appeared on the page
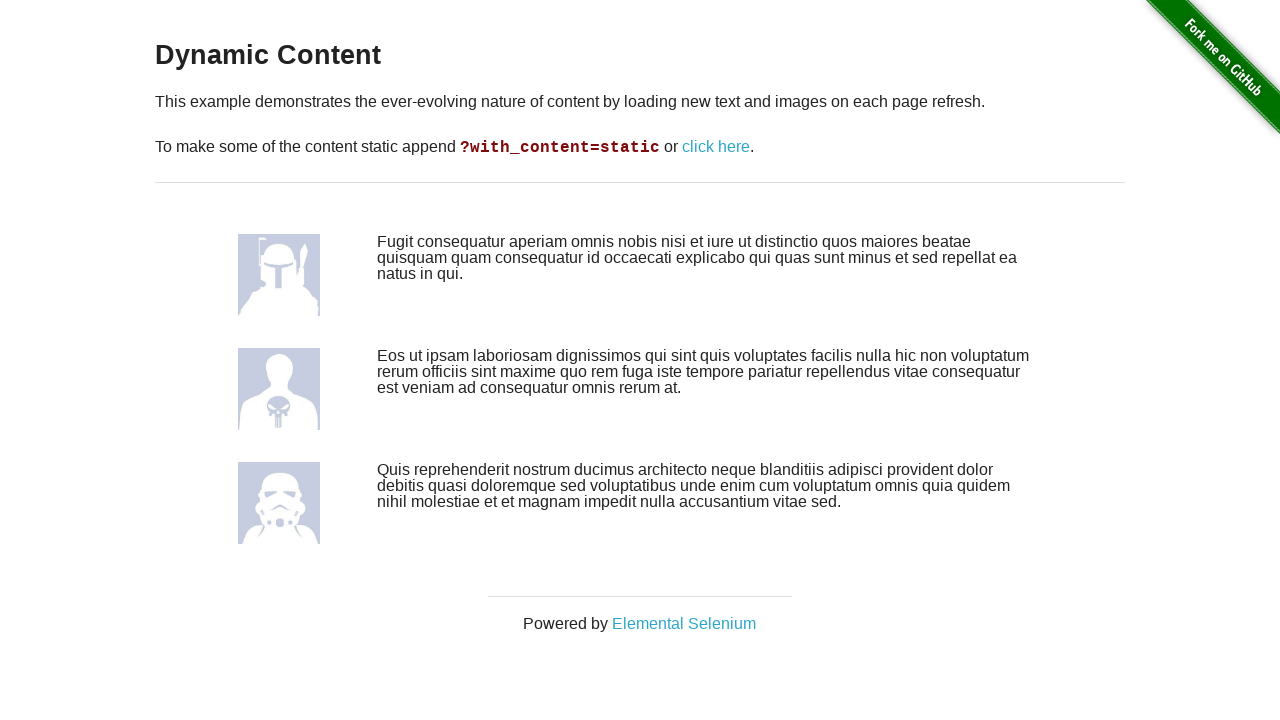

Clicked on static content parameter link at (716, 147) on xpath=//a[@href='/dynamic_content?with_content=static']
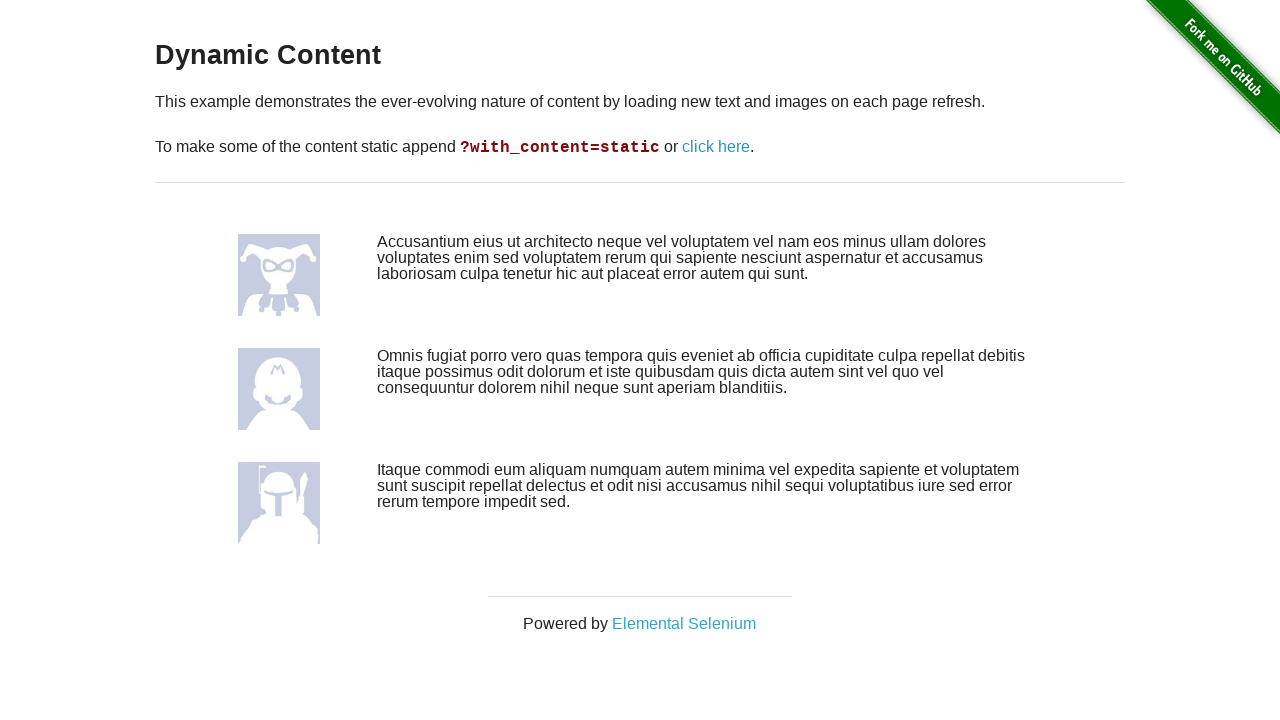

Dynamic content page with static parameter loaded successfully
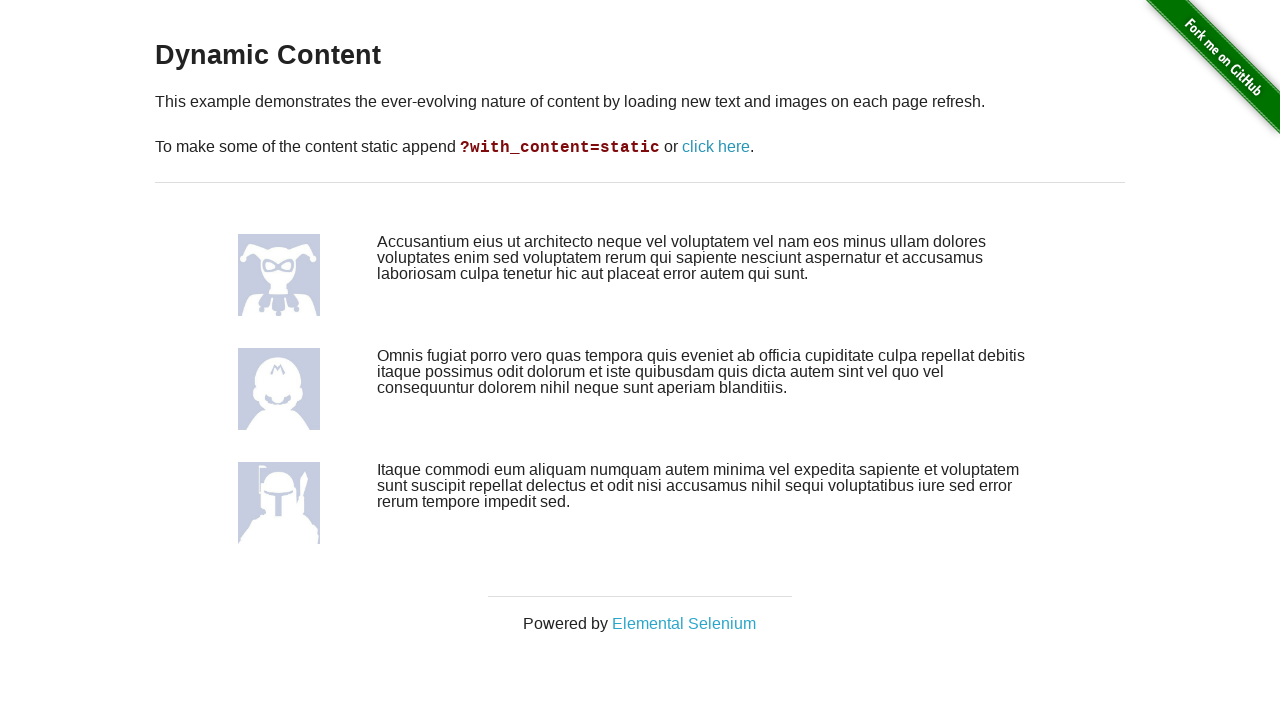

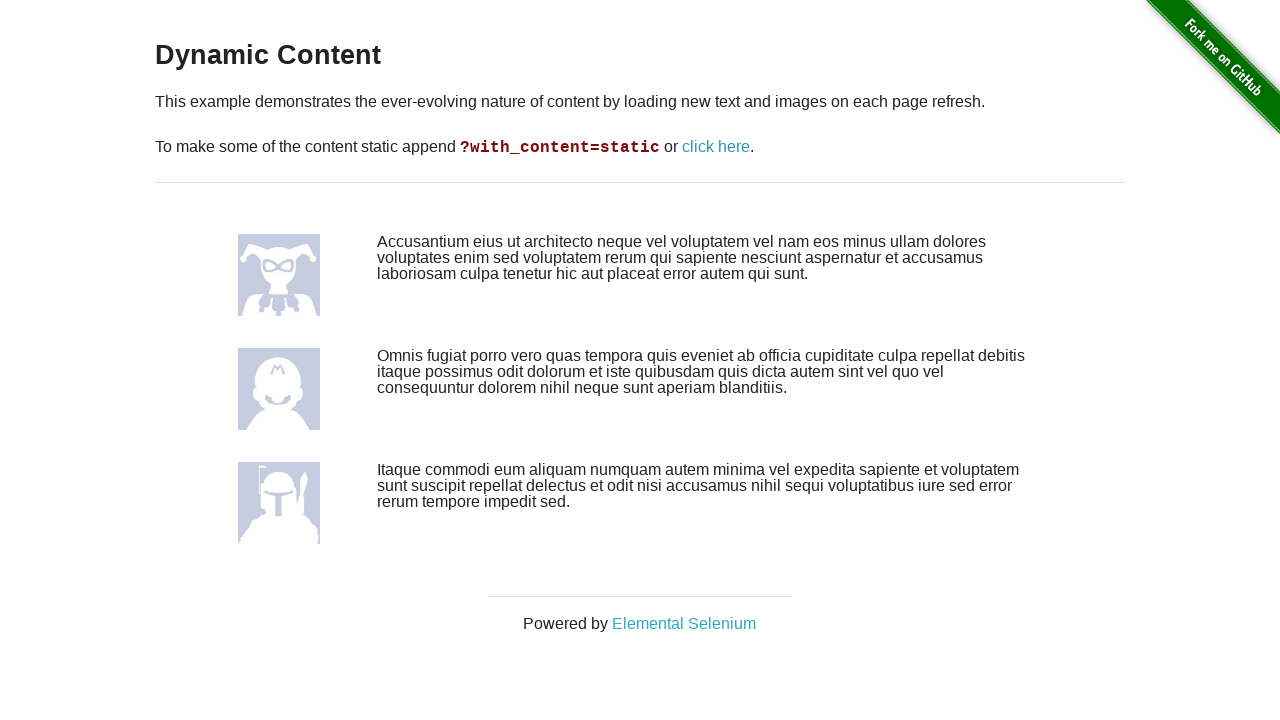